Solves a math challenge by reading a value, calculating a logarithmic result, filling the answer, checking robot verification boxes, and submitting the form

Starting URL: https://suninjuly.github.io/math.html

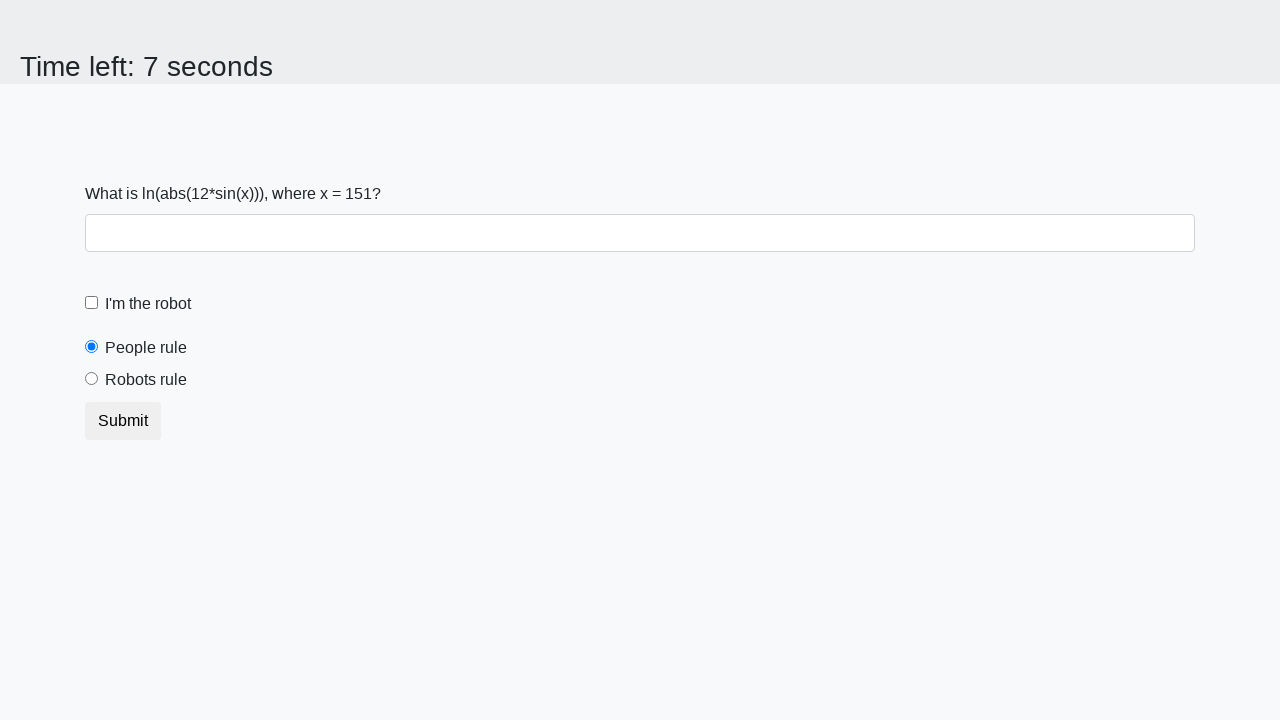

Retrieved the input value from span#input_value
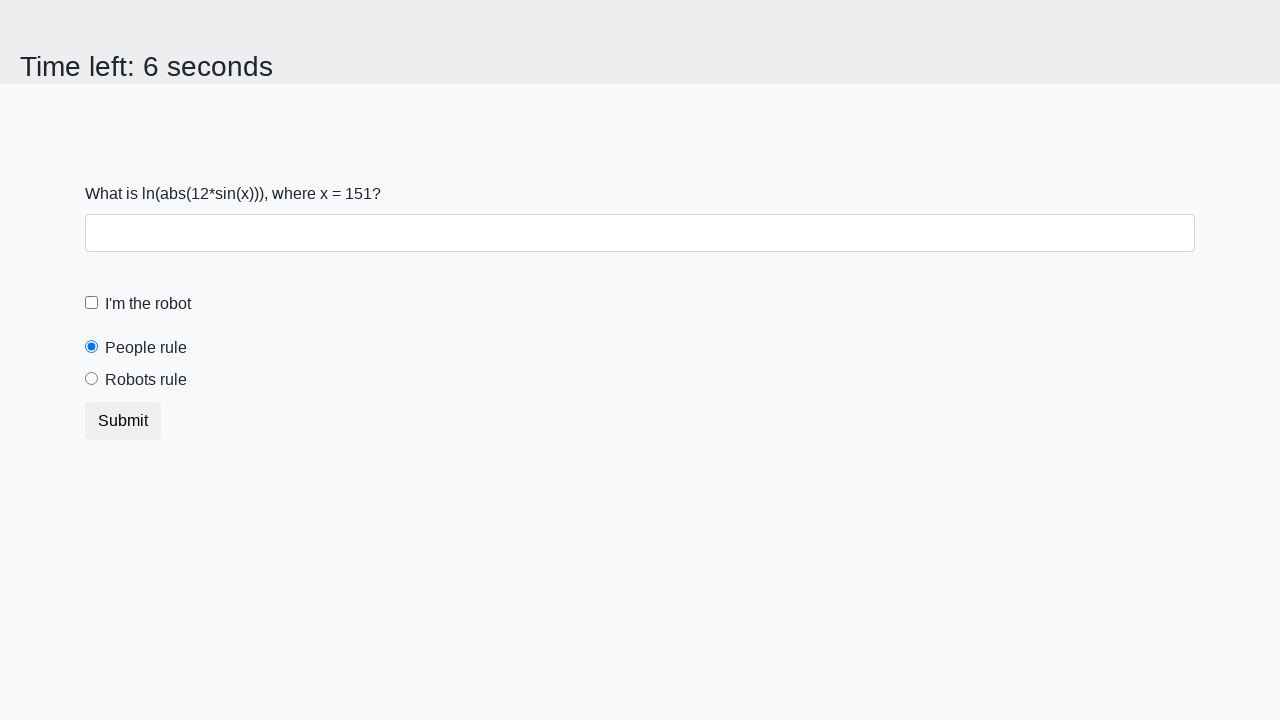

Calculated logarithmic result using formula: log(abs(12*sin(151))) = 0.8861607802768571
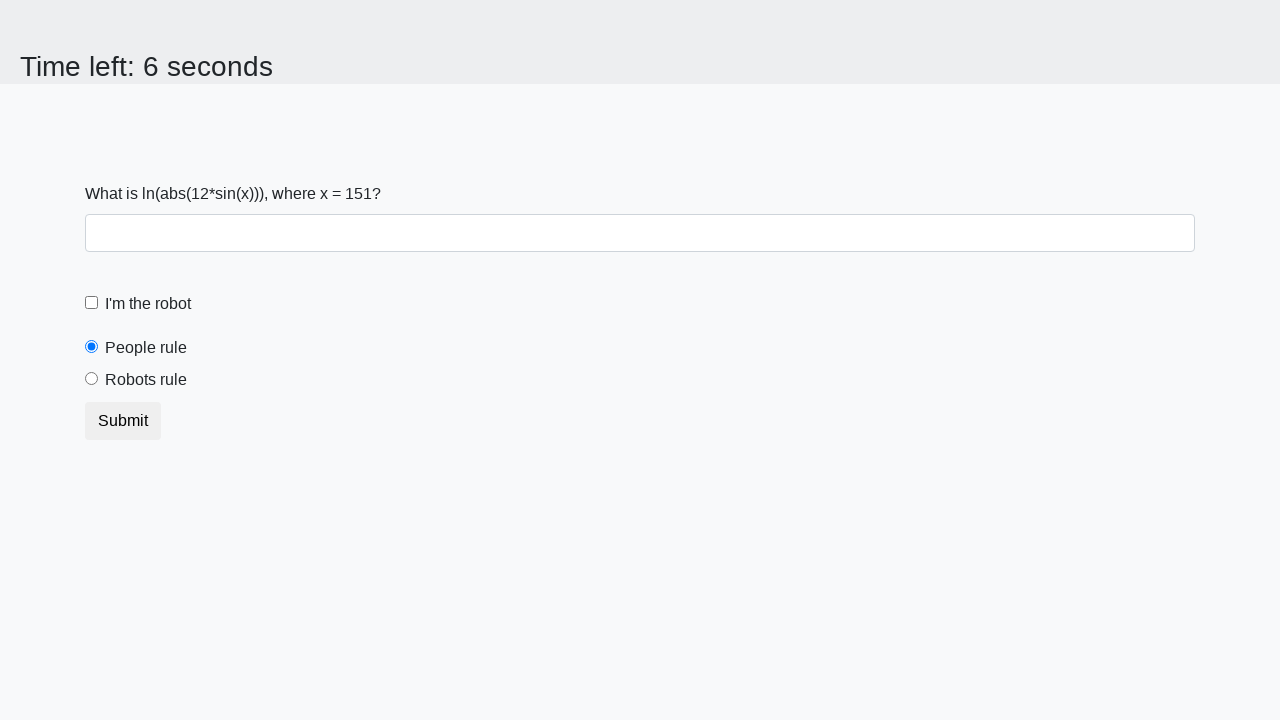

Filled answer field with calculated value: 0.8861607802768571 on input#answer
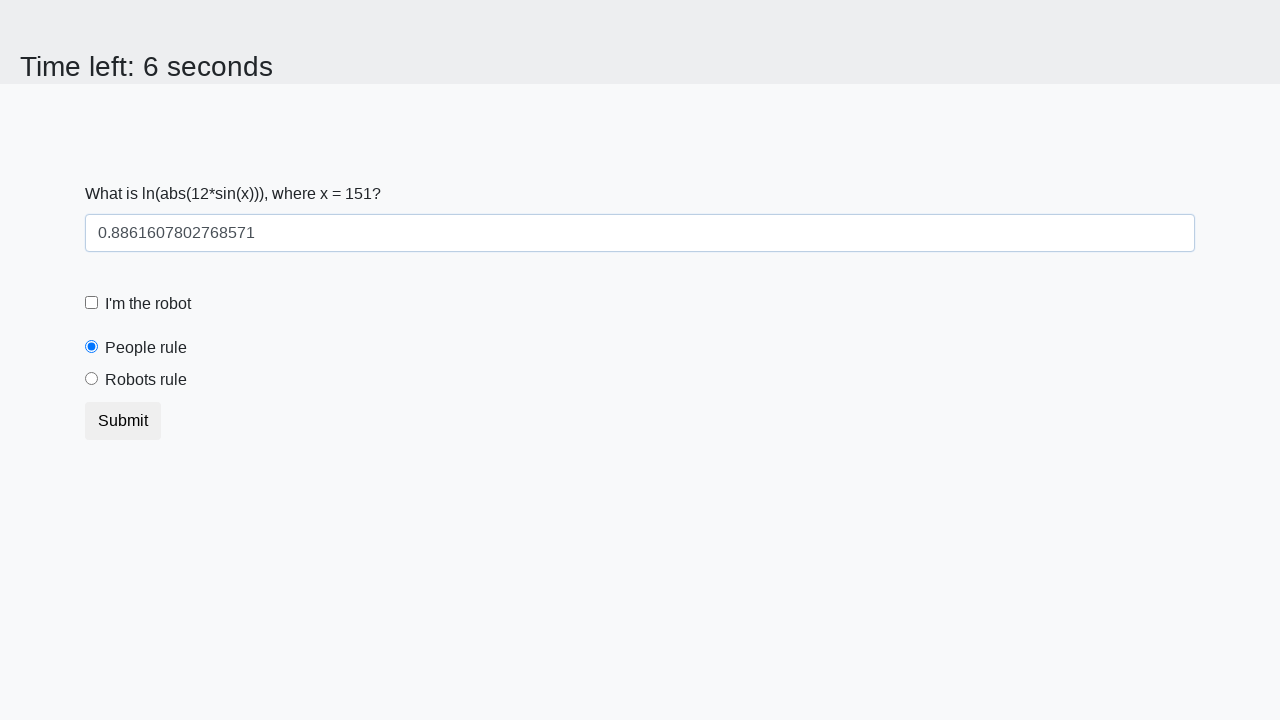

Clicked the robot verification checkbox at (92, 303) on input#robotCheckbox
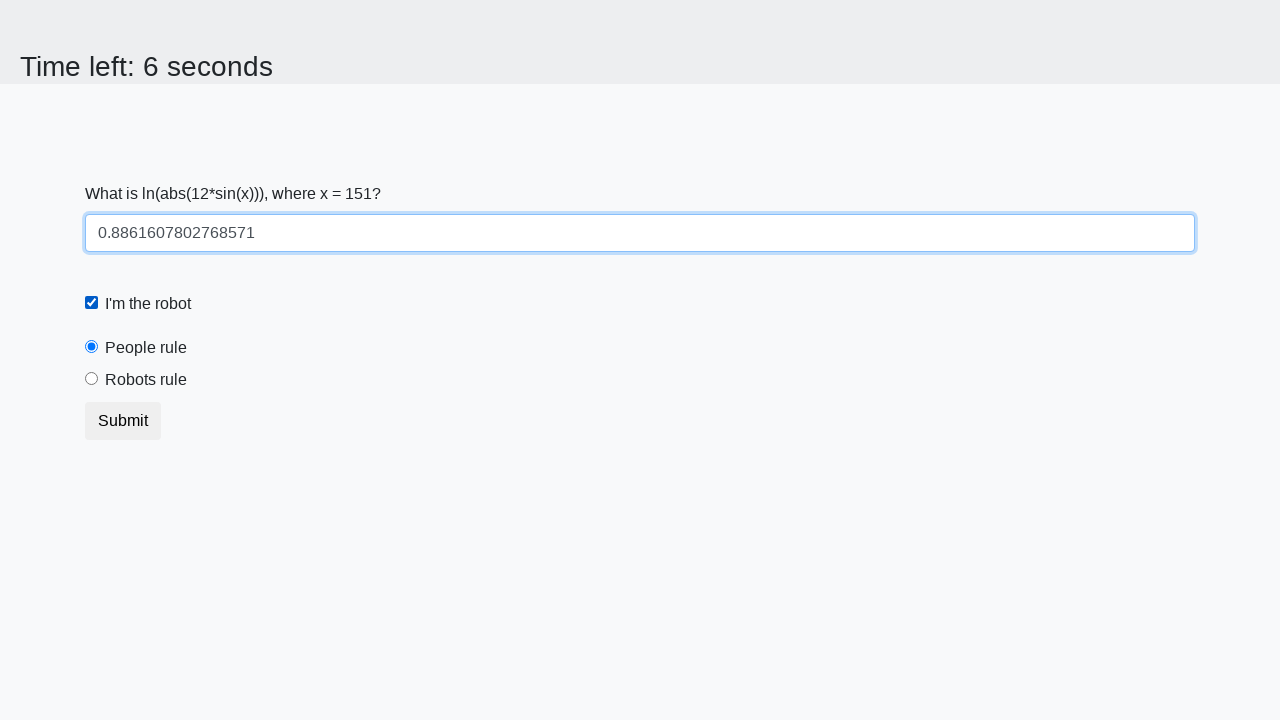

Clicked the robots rule radio button at (92, 379) on input#robotsRule
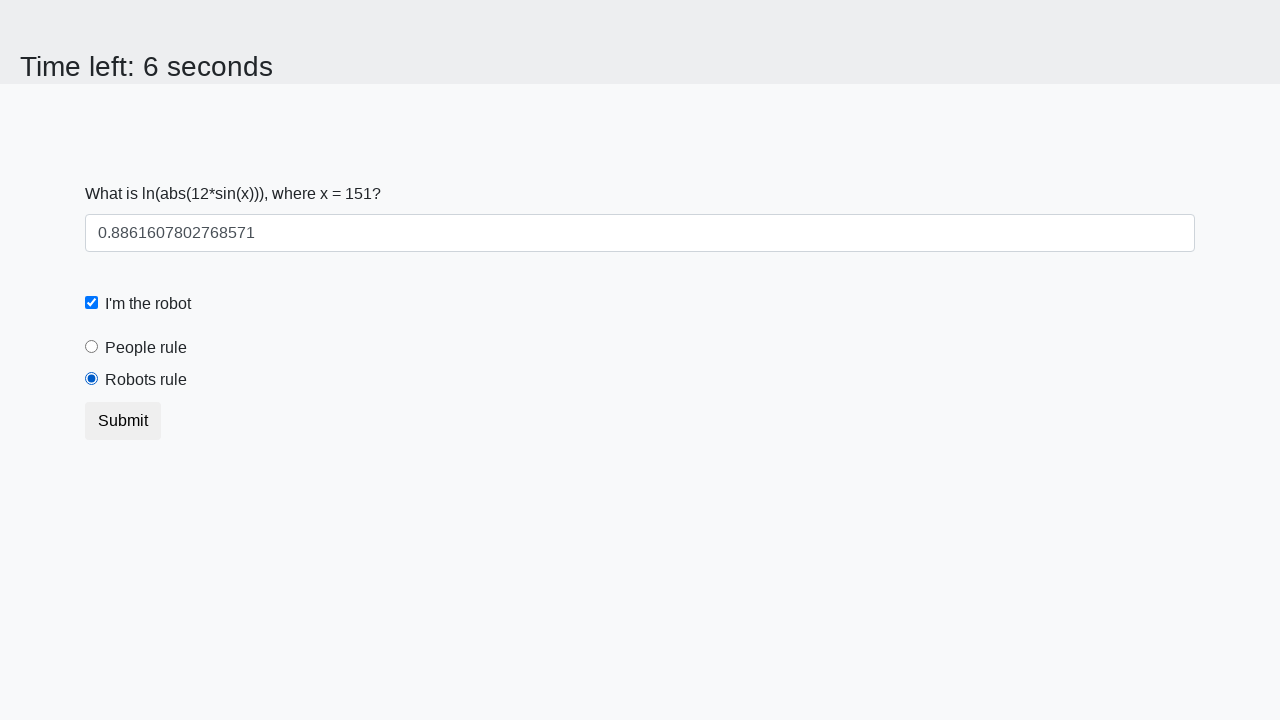

Clicked the submit button to send the form at (123, 421) on button.btn
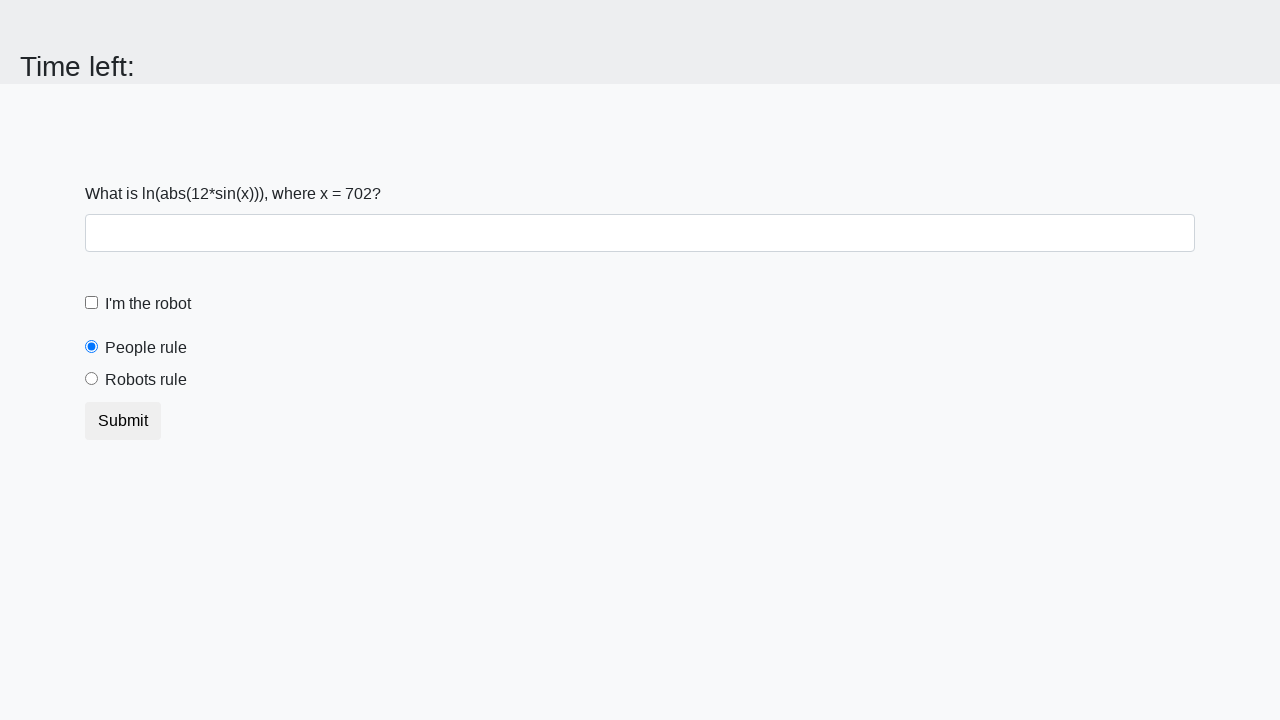

Waited 2 seconds for result page to load
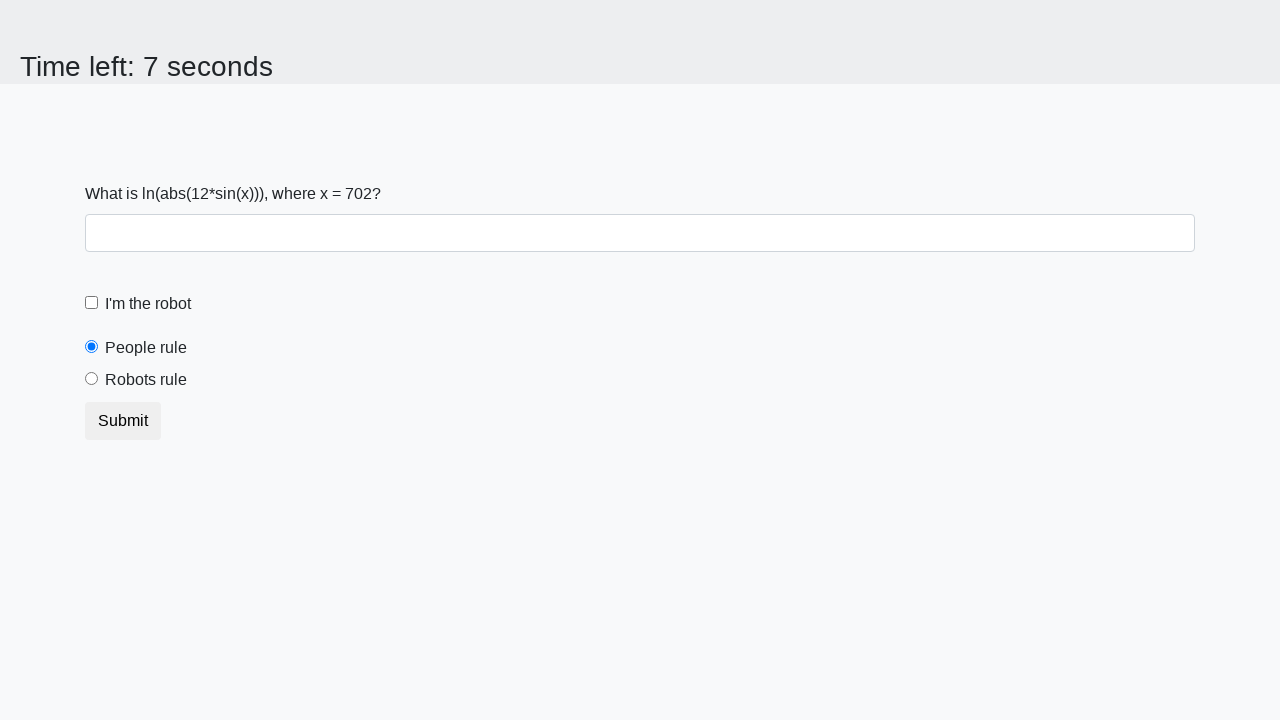

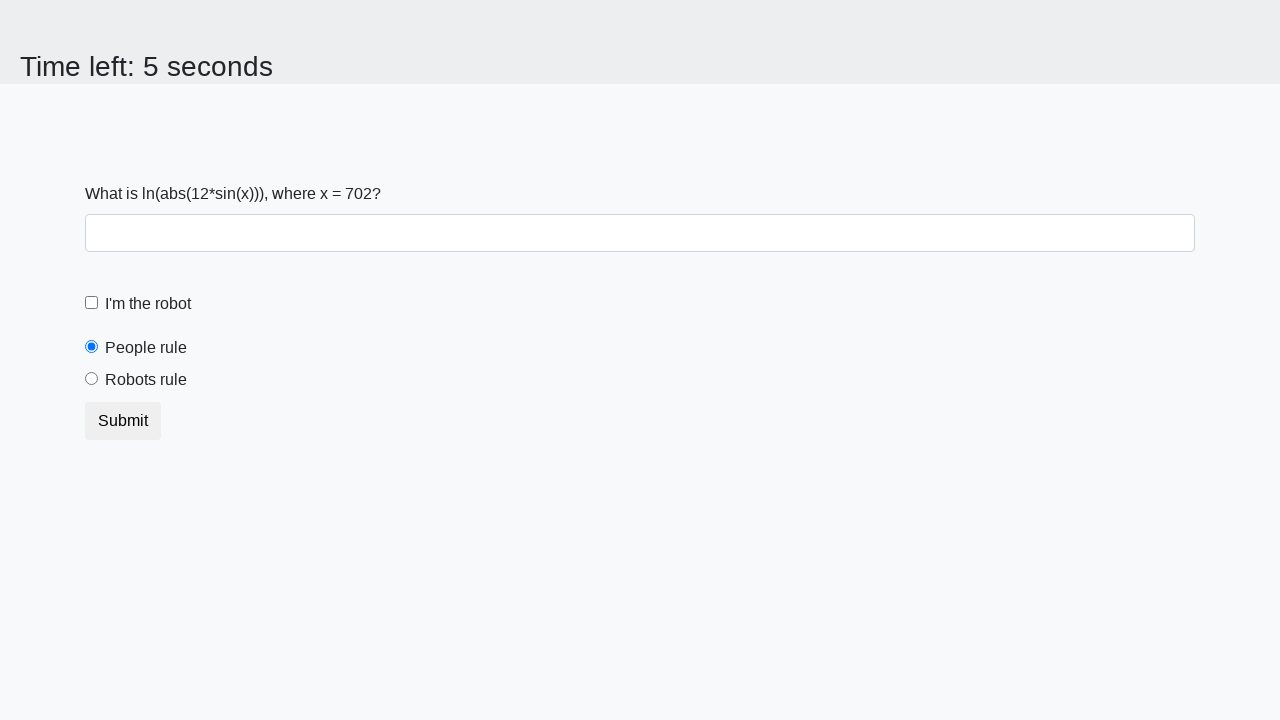